Navigates to a Diablo 2 Terror Zone tracking website and verifies that the terror zone information table loads with data rows displaying area information.

Starting URL: https://www.d2tz.info/?l=zh-cn

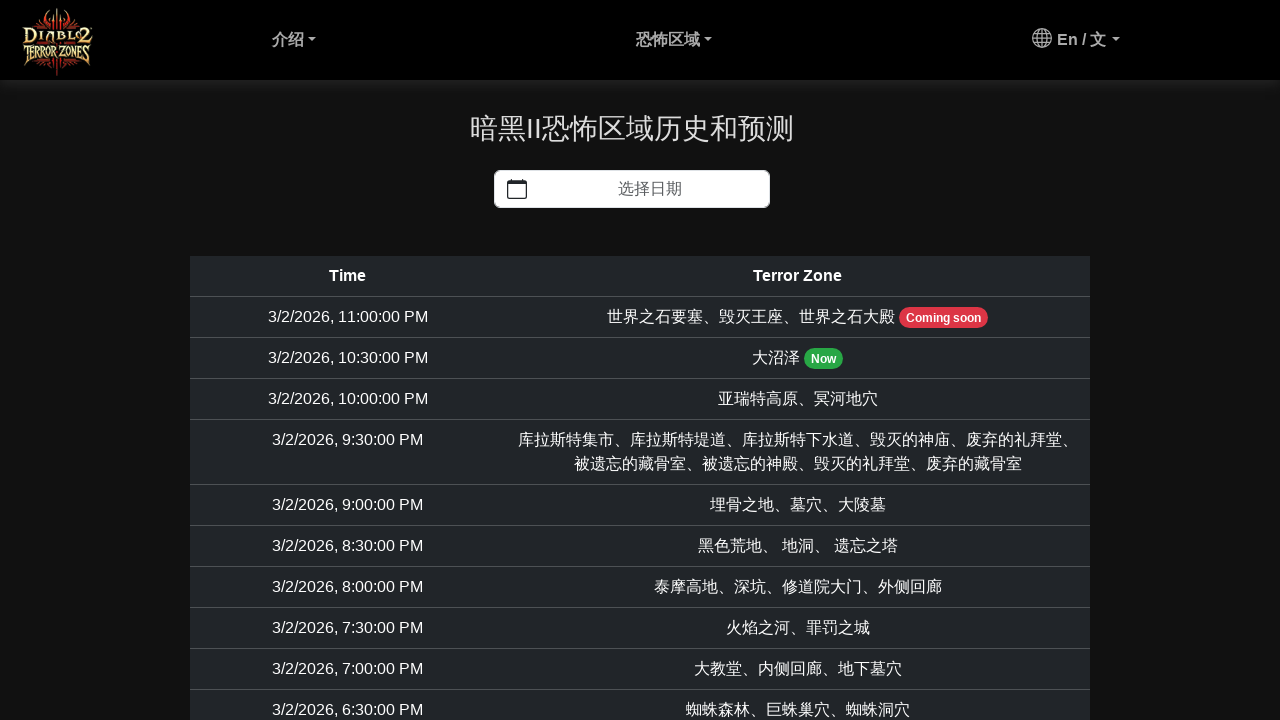

Waited for terror zone data table to load
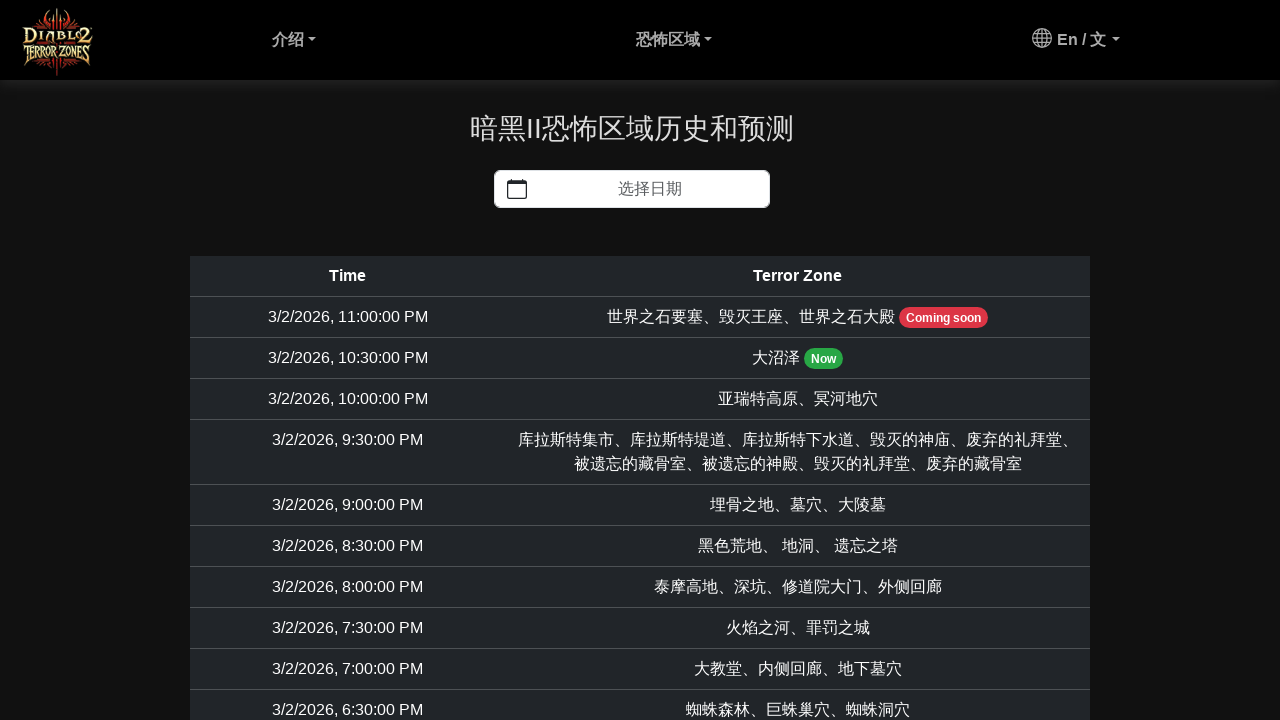

Retrieved all table rows containing terror zone information
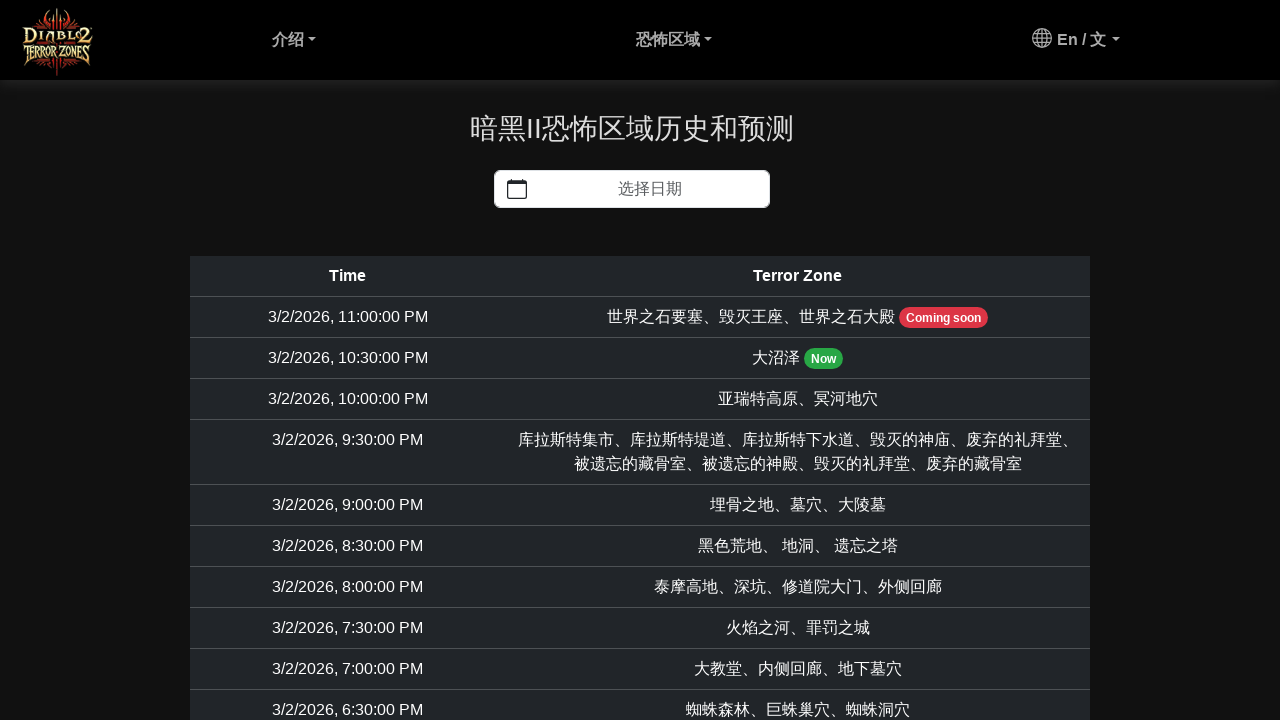

Verified first terror zone row is present and ready
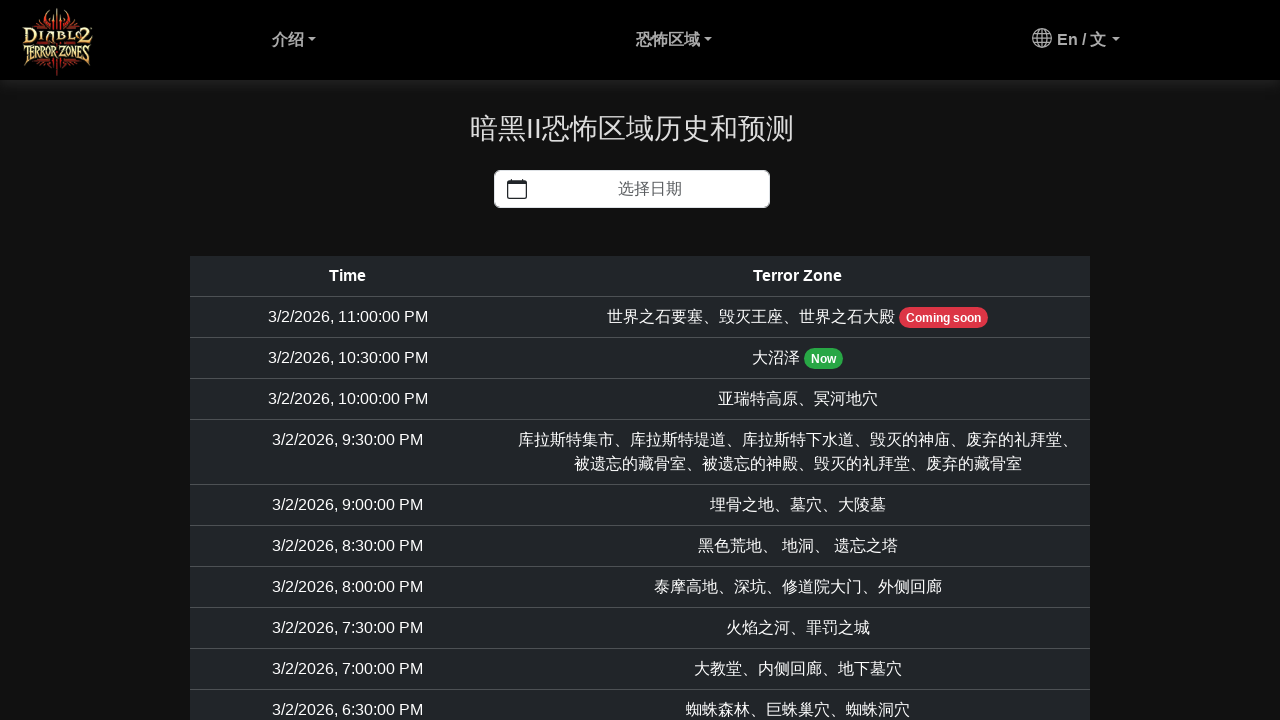

Verified second terror zone row is present and ready
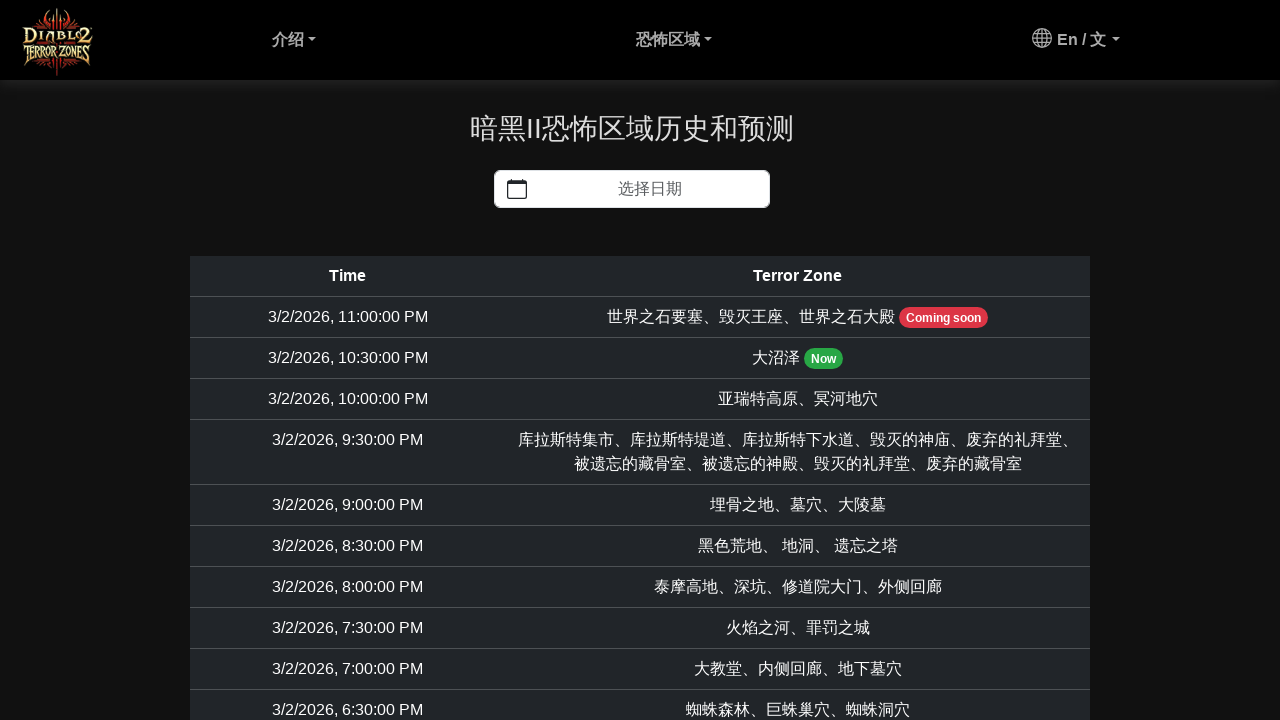

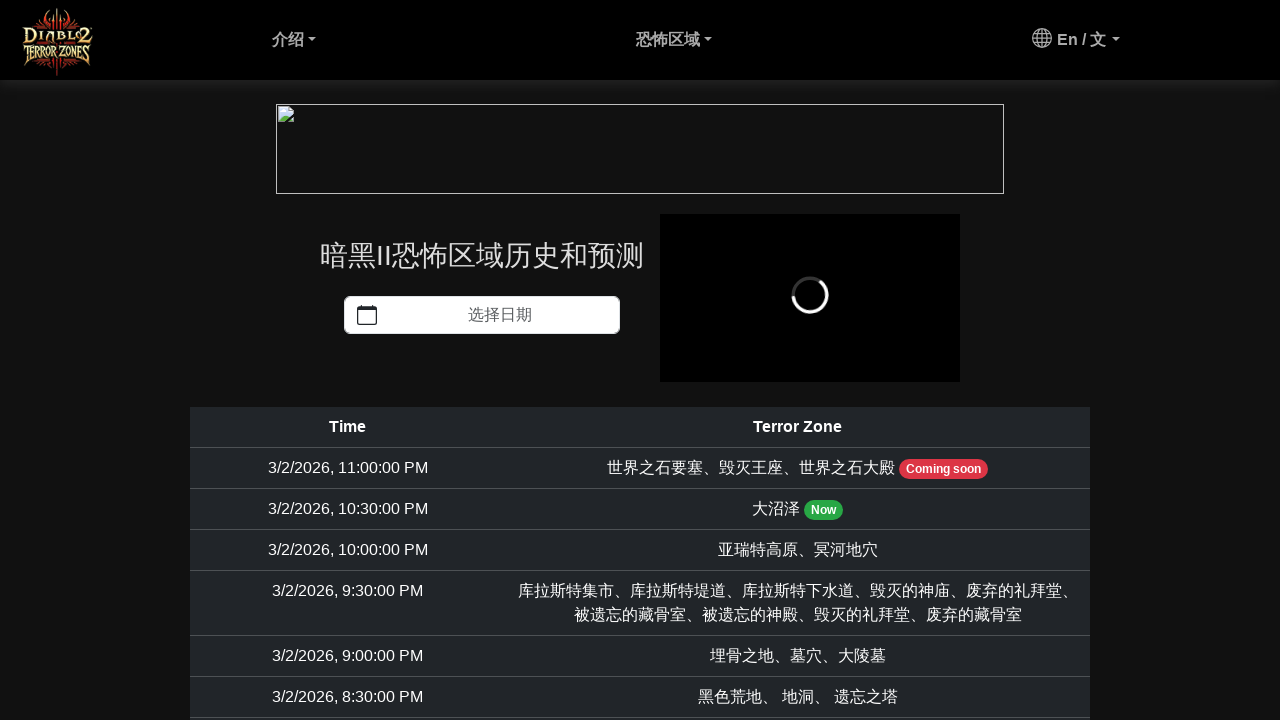